Tests autocomplete dropdown functionality by typing partial country name and selecting from suggestions

Starting URL: https://rahulshettyacademy.com/dropdownsPractise/

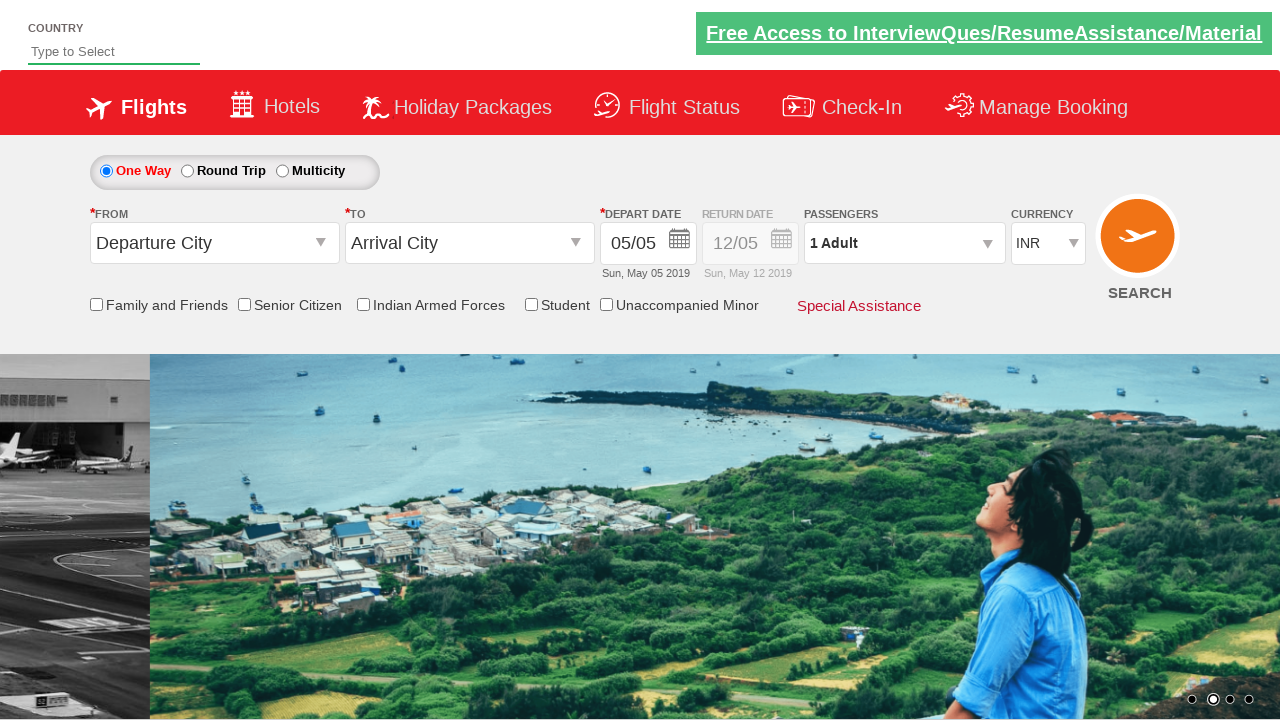

Typed 'Ind' in autocomplete field to search for countries on #autosuggest
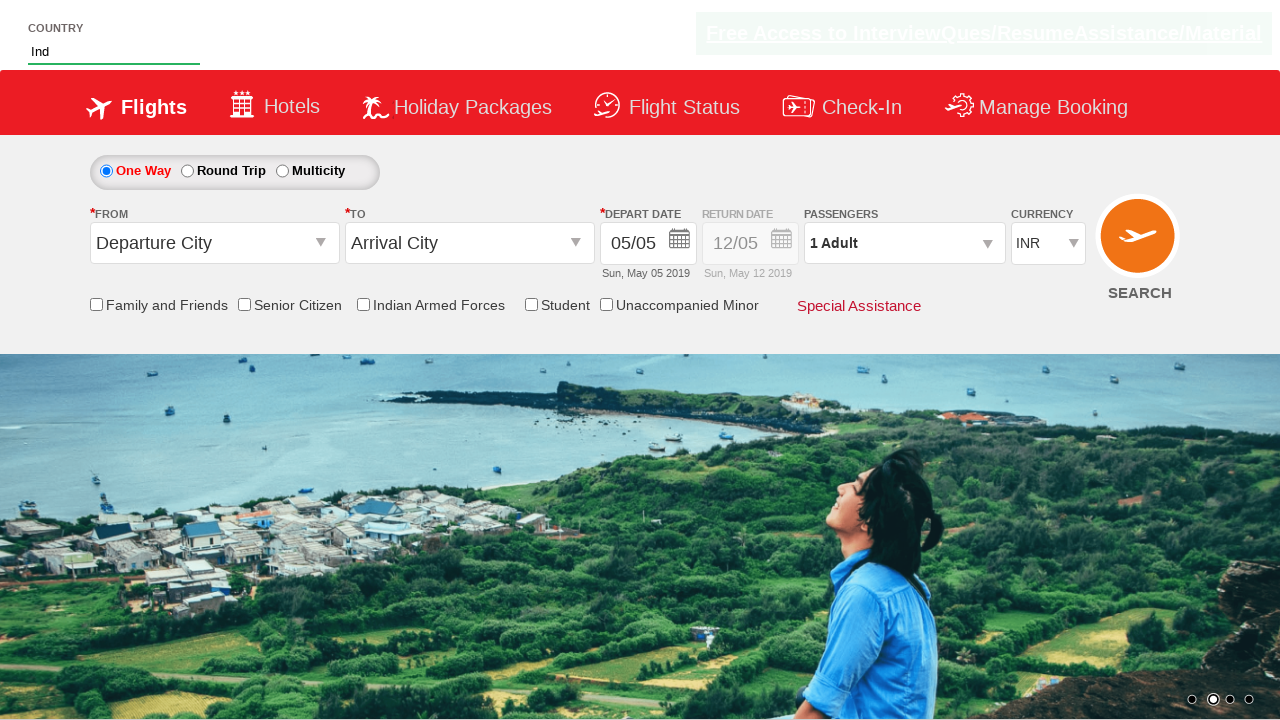

Dropdown suggestions appeared after typing partial country name
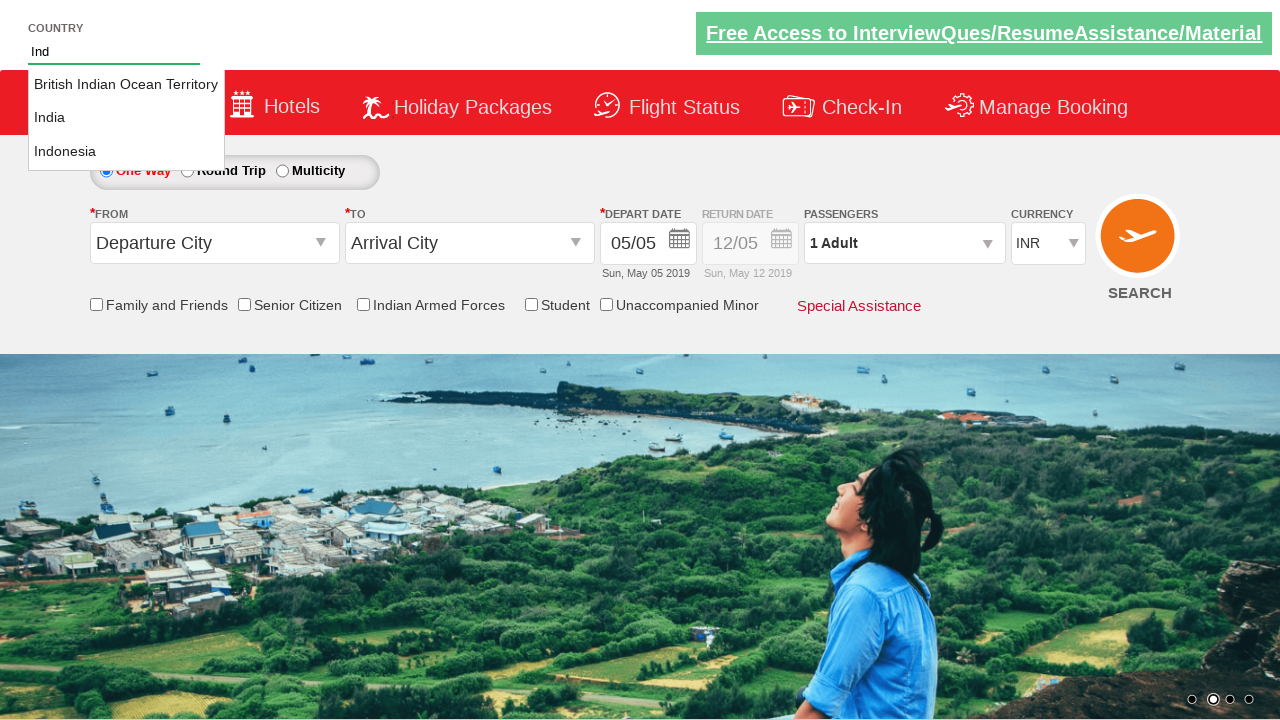

Retrieved all country suggestions from dropdown
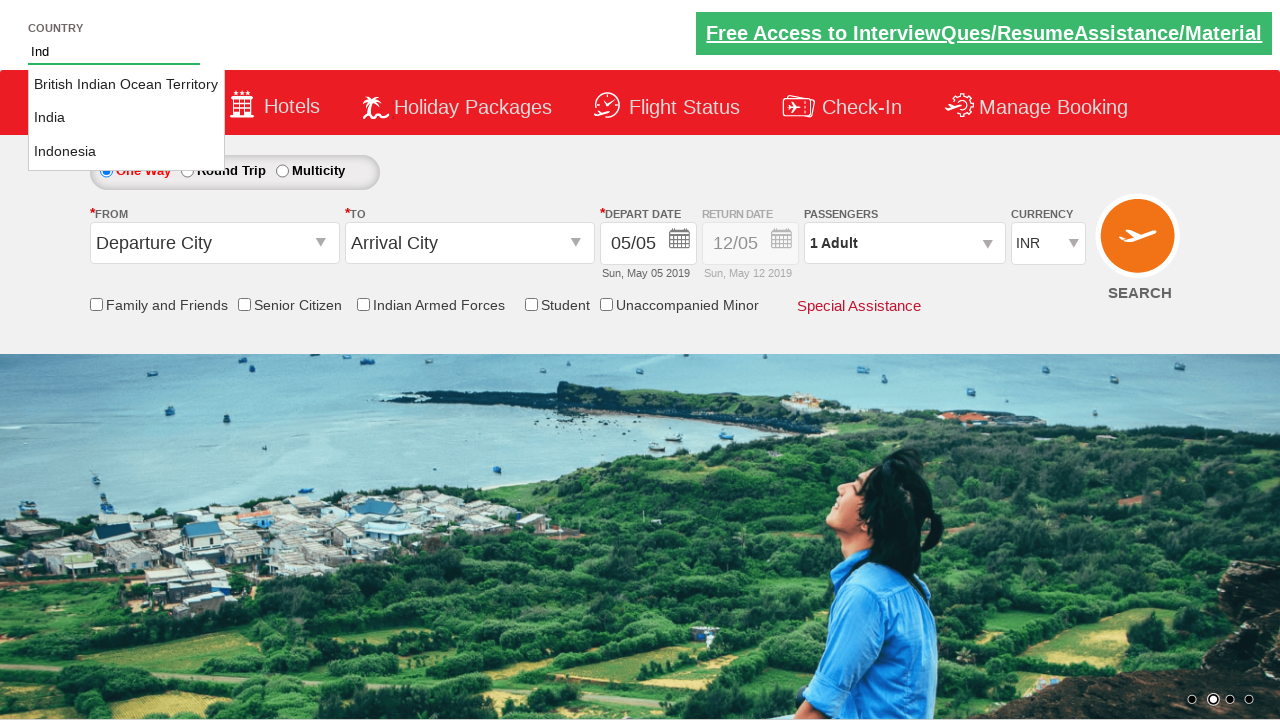

Selected 'India' from the autocomplete suggestions at (126, 118) on a.ui-corner-all >> nth=1
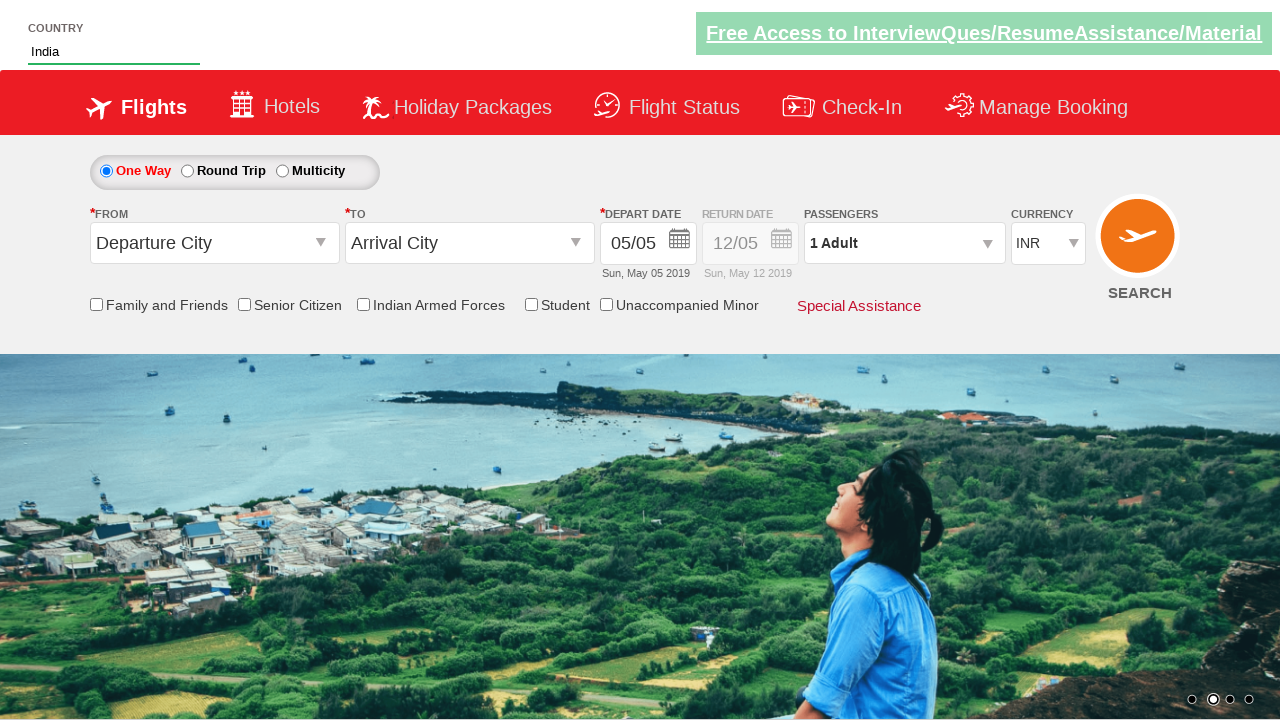

Retrieved the selected value from autocomplete field
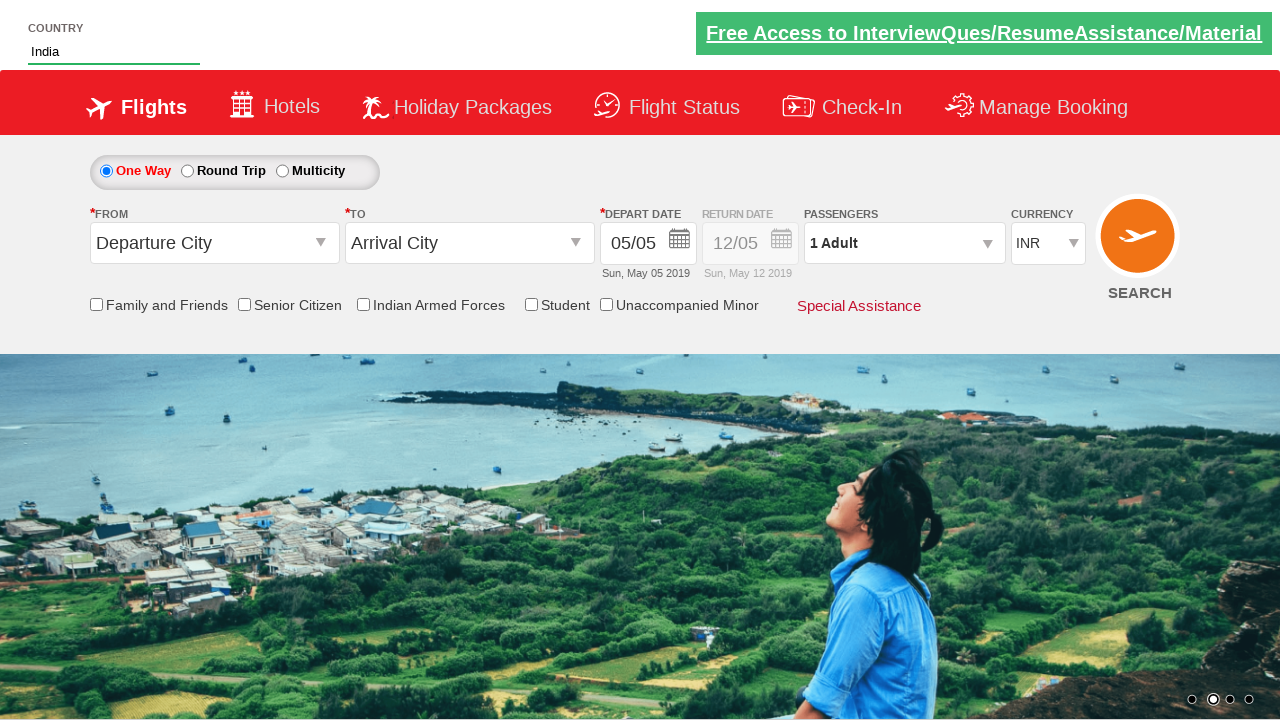

Verified that 'India' was correctly selected in the autocomplete field
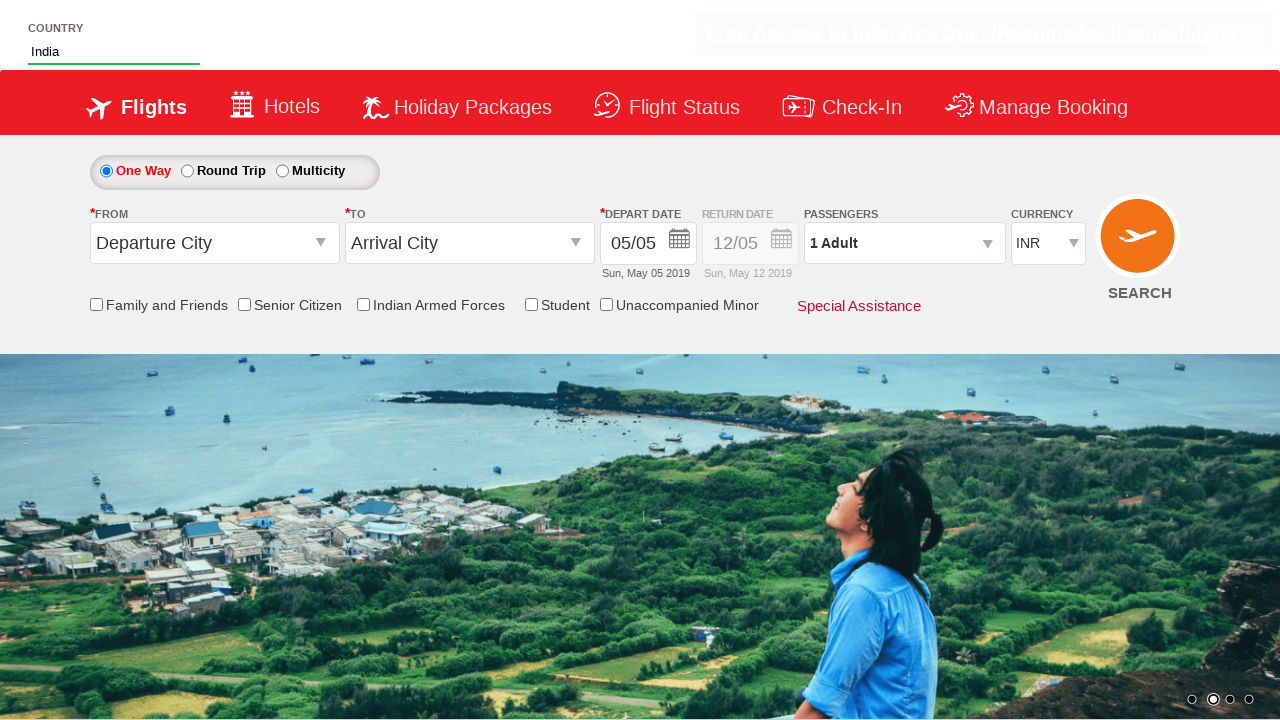

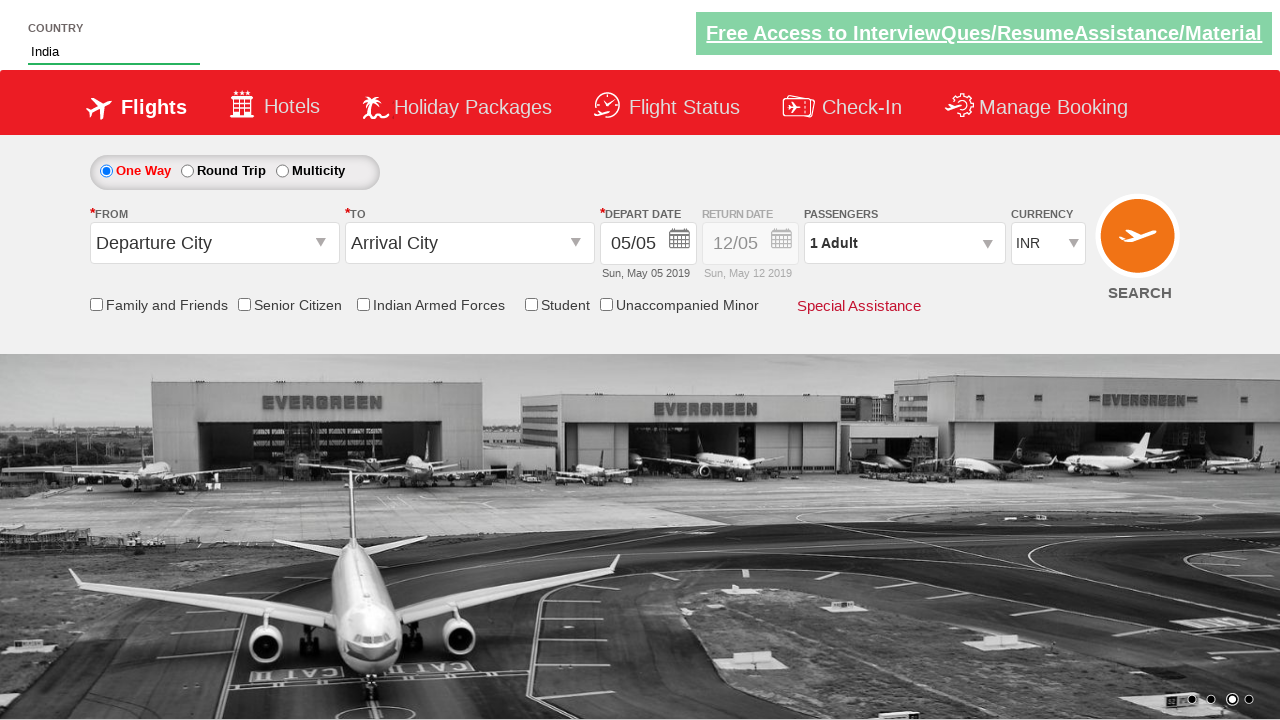